Tests that edits are saved when the input field loses focus (blur)

Starting URL: https://demo.playwright.dev/todomvc

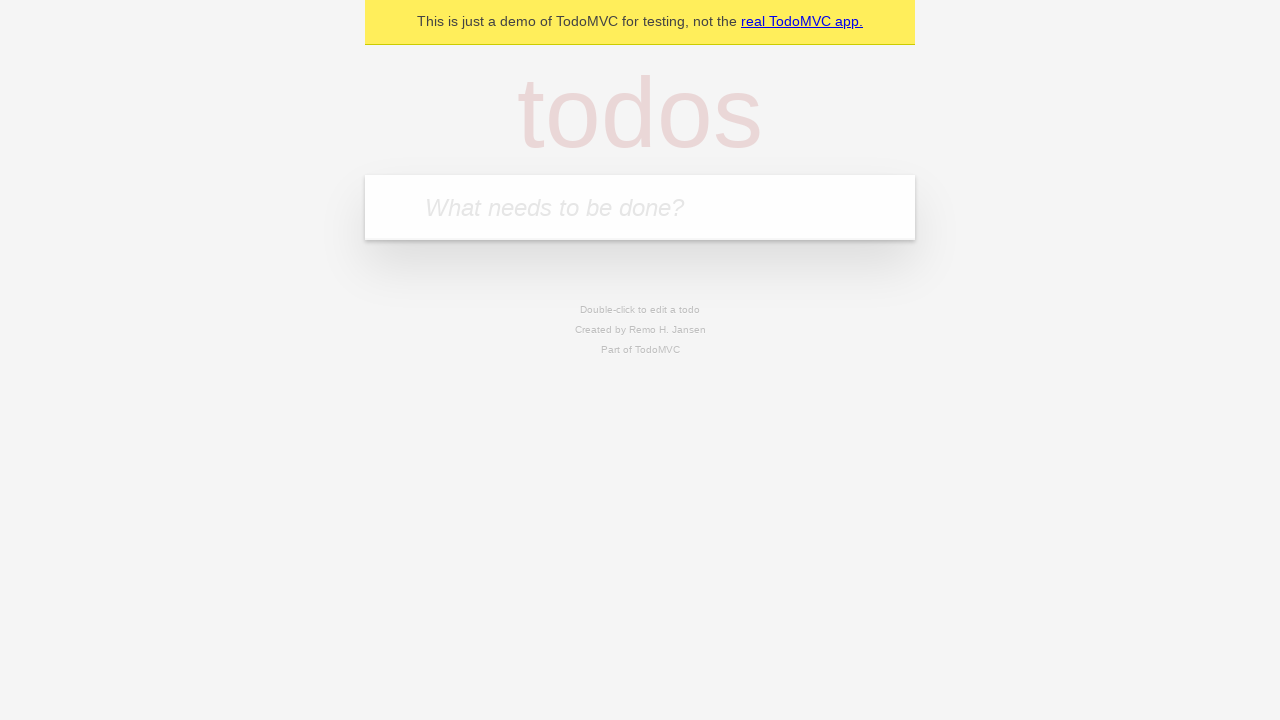

Filled new todo input with 'buy some cheese' on .new-todo
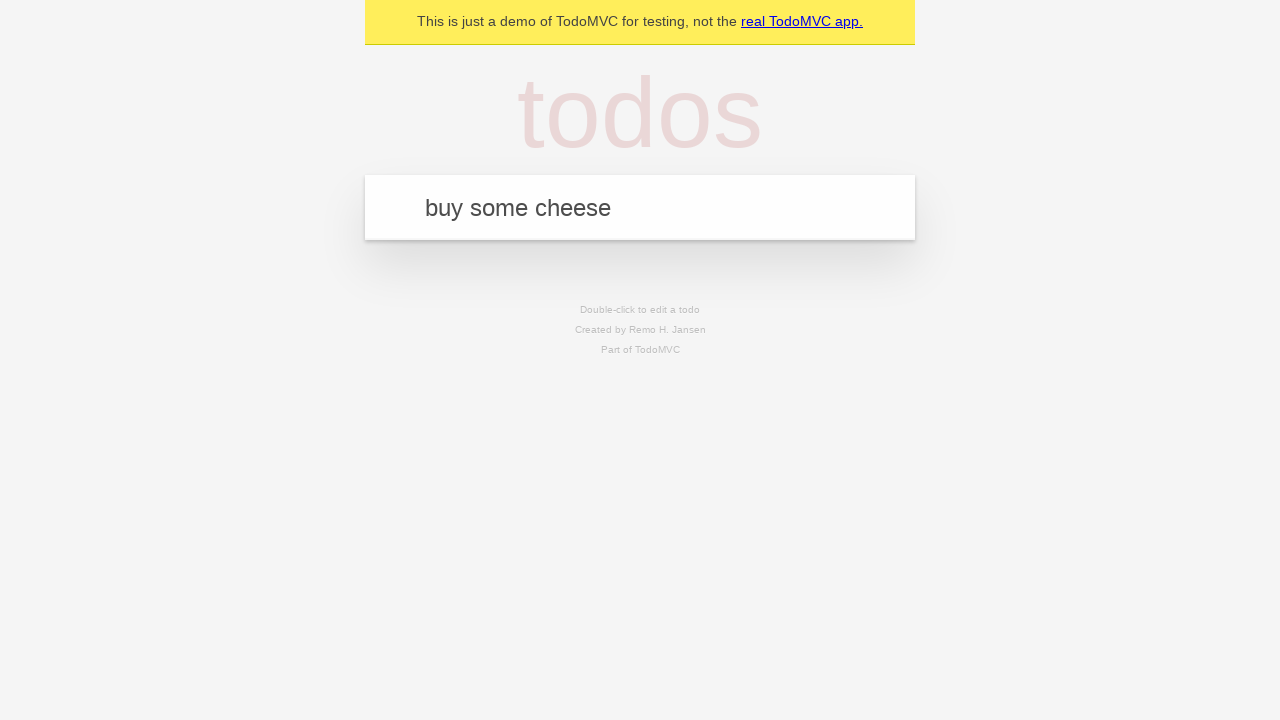

Pressed Enter to create first todo on .new-todo
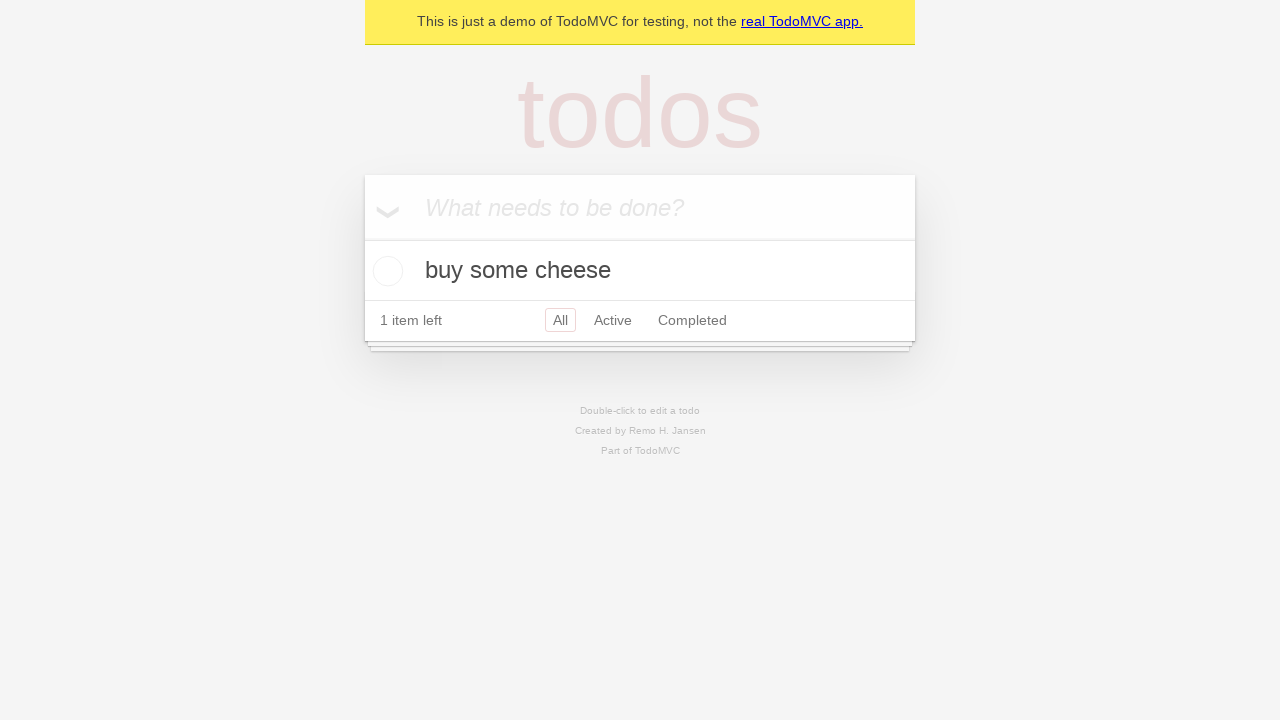

Filled new todo input with 'feed the cat' on .new-todo
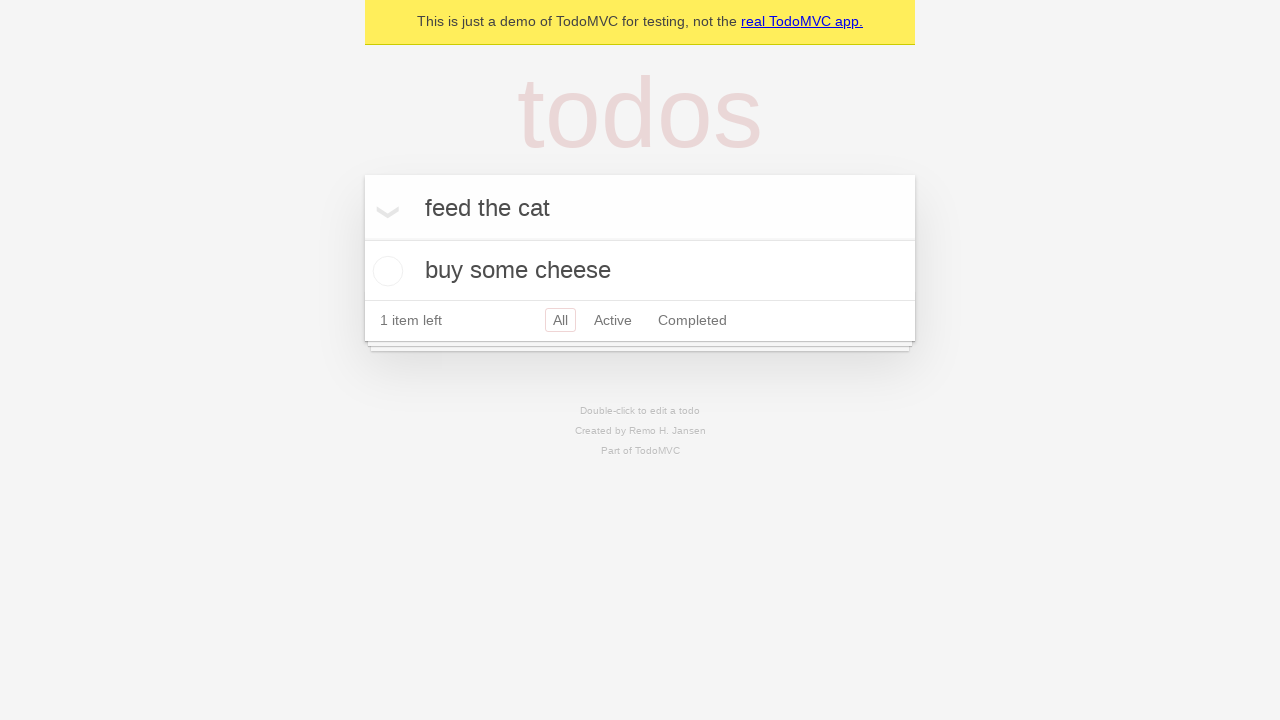

Pressed Enter to create second todo on .new-todo
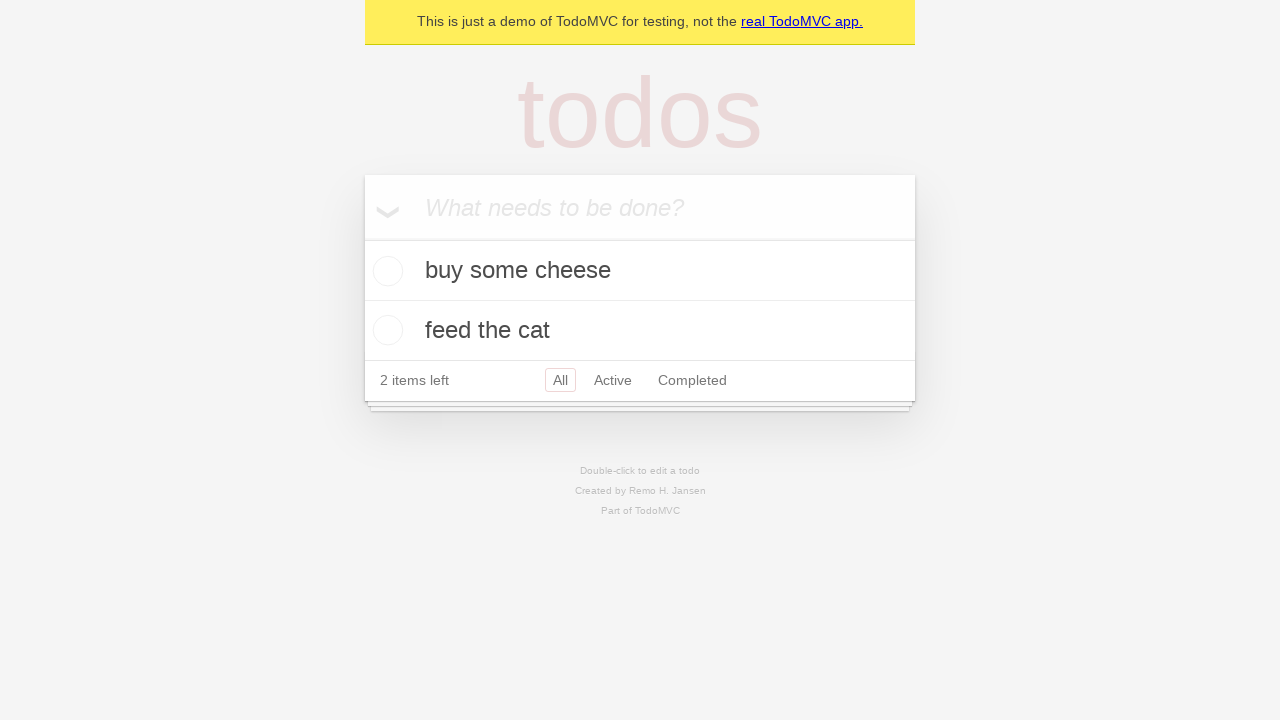

Filled new todo input with 'book a doctors appointment' on .new-todo
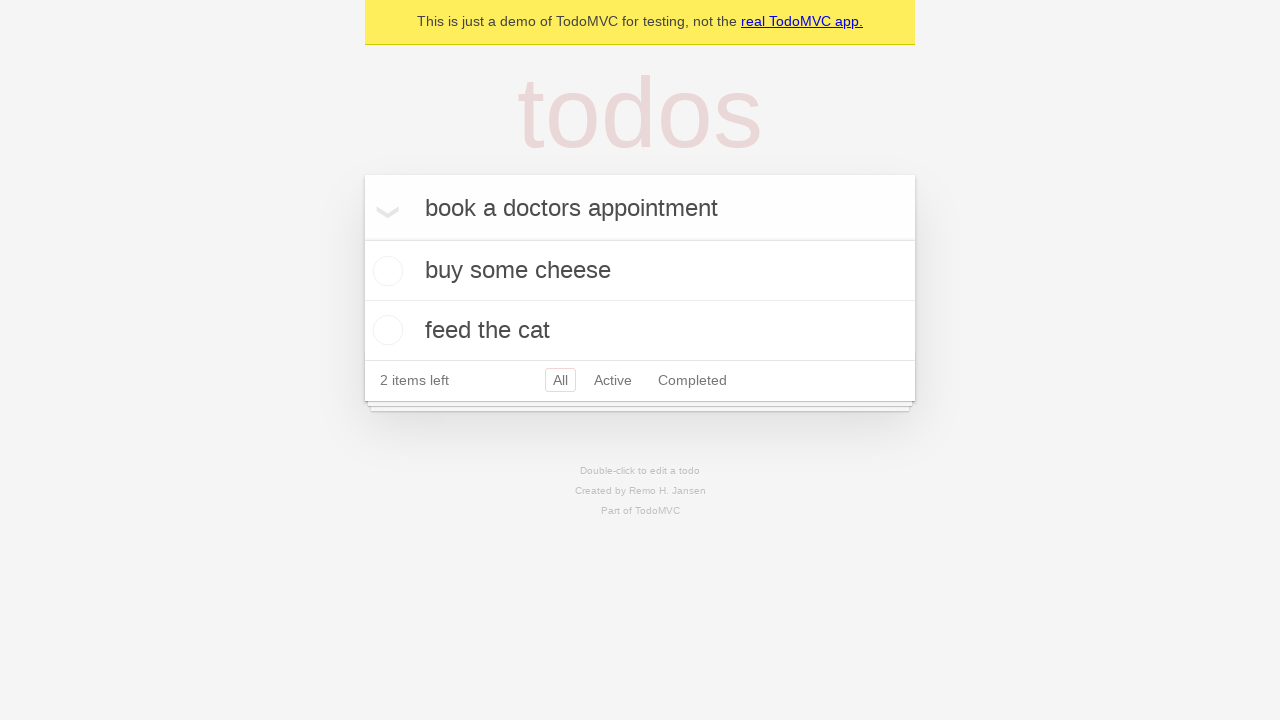

Pressed Enter to create third todo on .new-todo
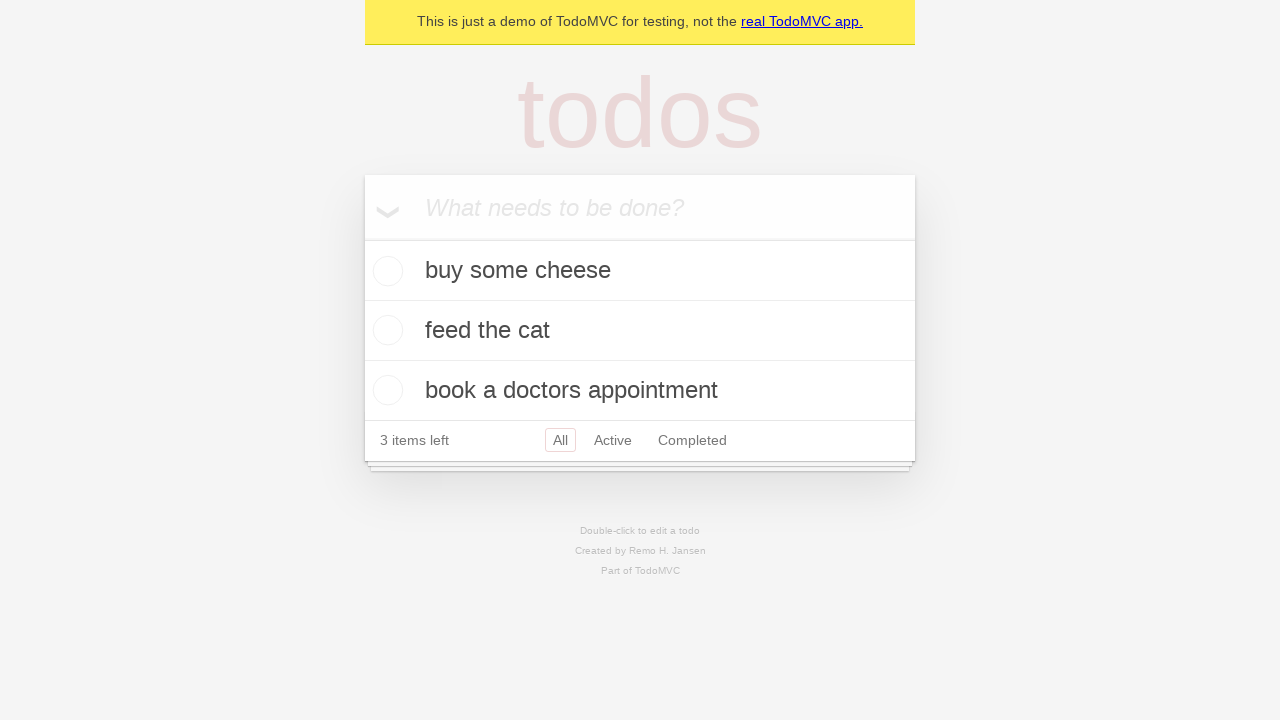

Waited for all three todos to appear in the list
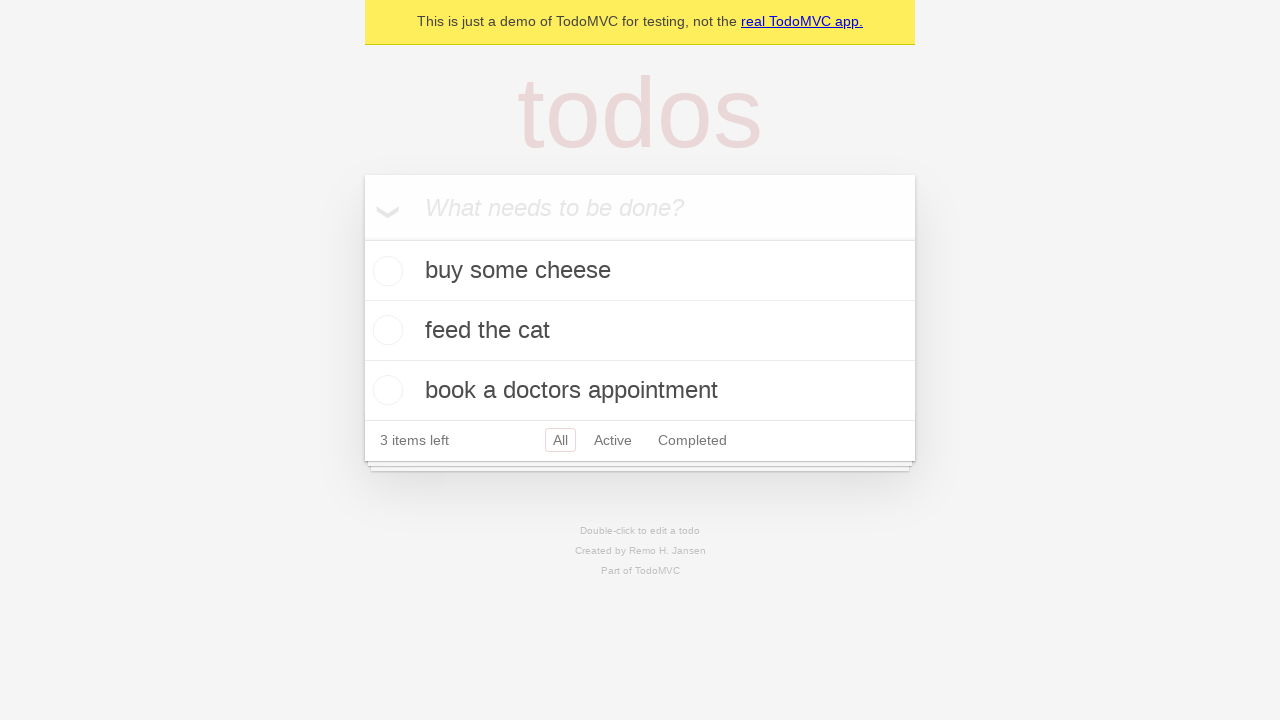

Double-clicked second todo to enter edit mode at (640, 331) on .todo-list li >> nth=1
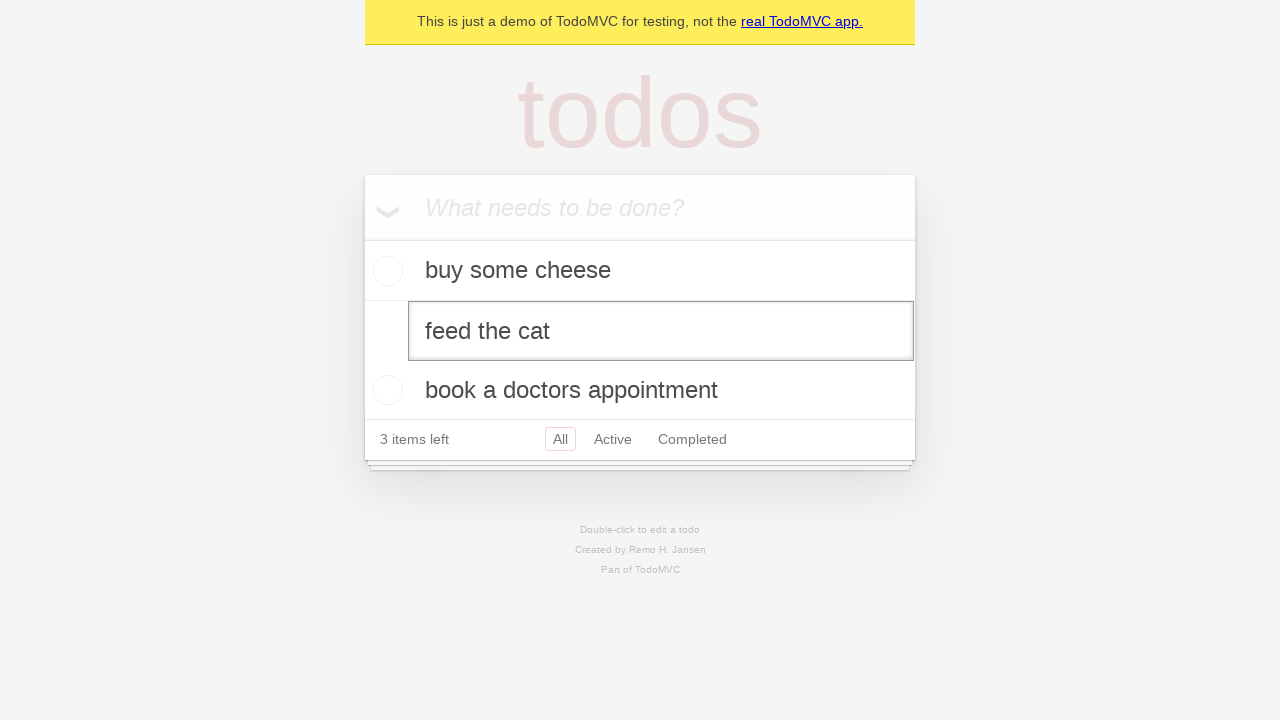

Changed second todo text to 'buy some sausages' in edit field on .todo-list li >> nth=1 >> .edit
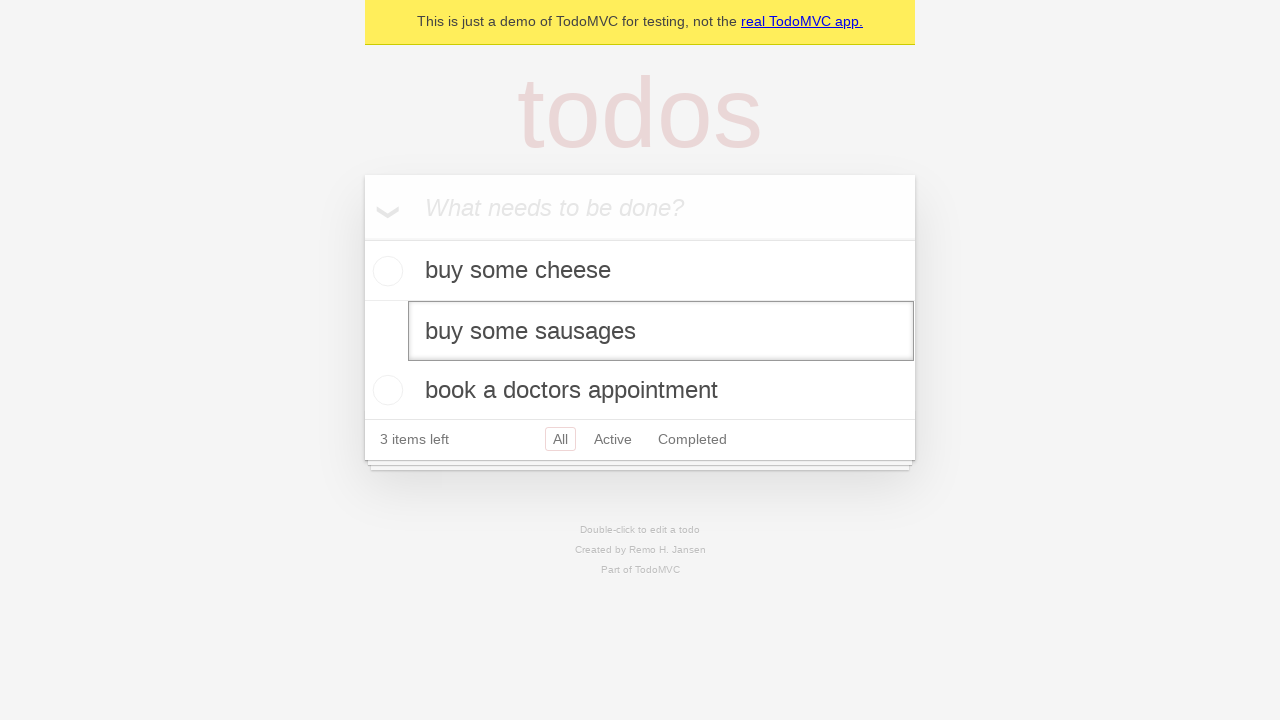

Triggered blur event on edit field to save changes
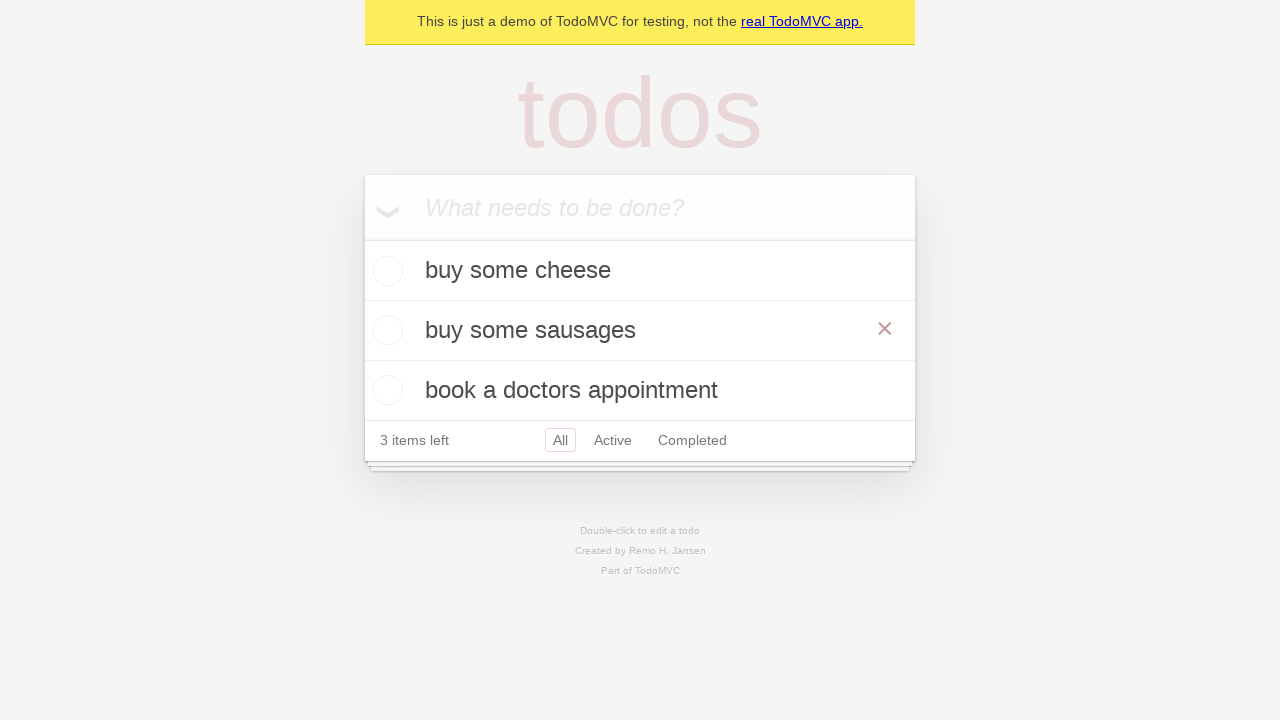

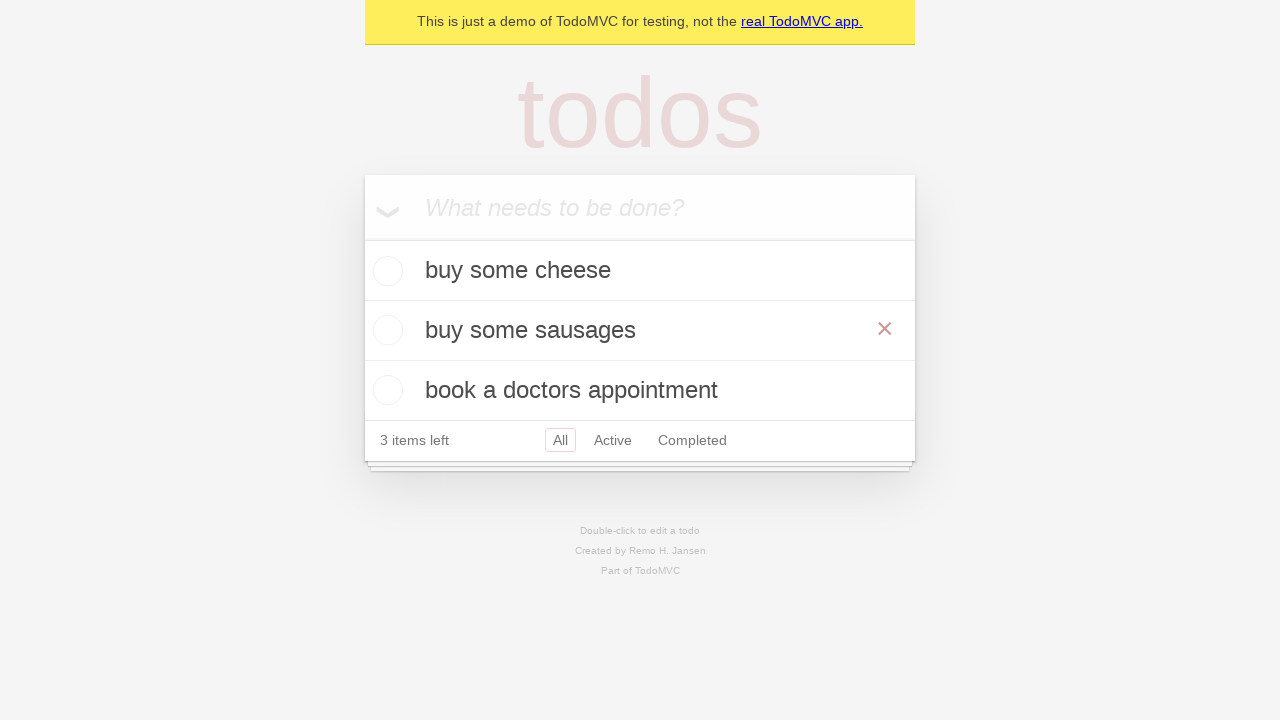